Tests that entering a number below 50 displays the correct error message "Number is too small"

Starting URL: https://kristinek.github.io/site/tasks/enter_a_number

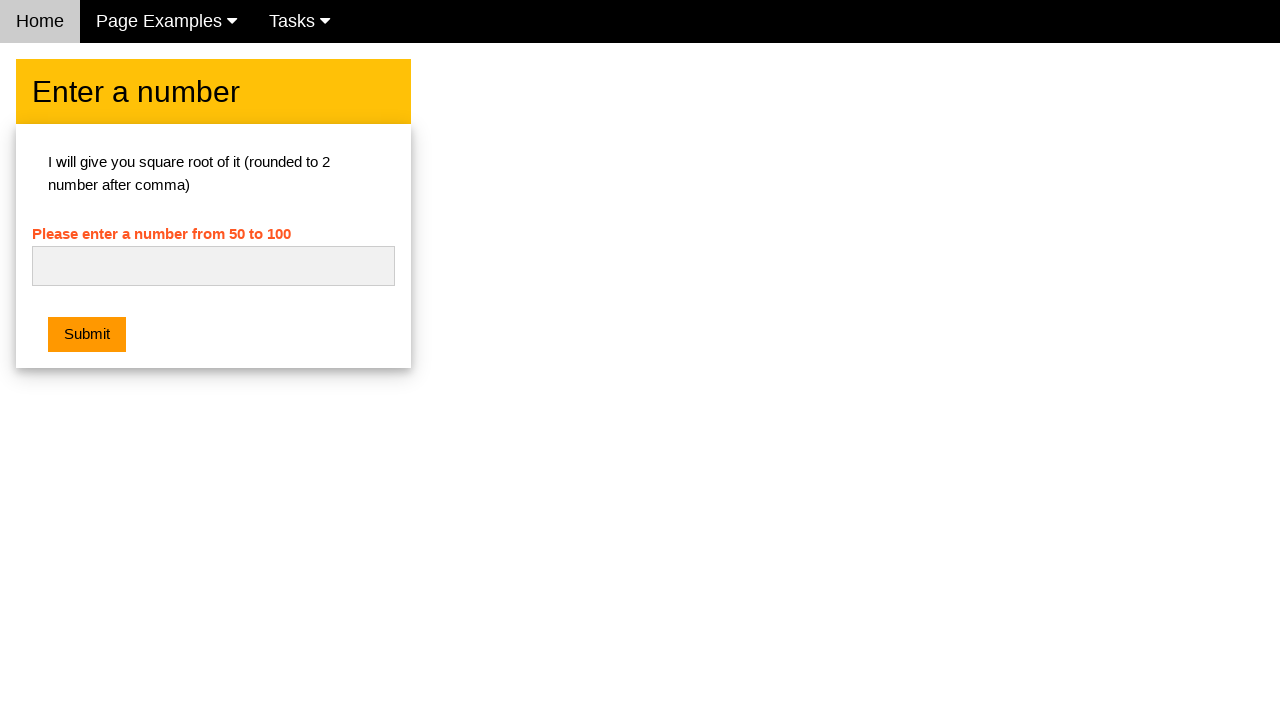

Navigated to the enter a number task page
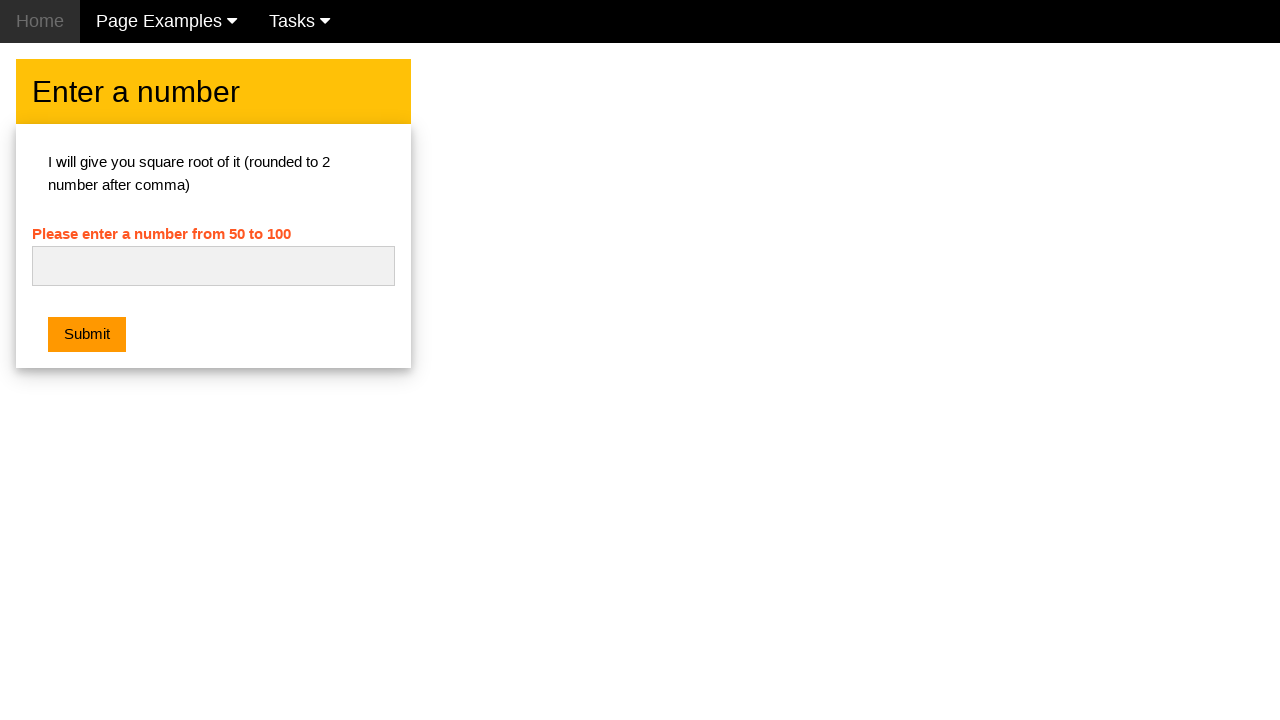

Entered number '2' into the number field on #numb
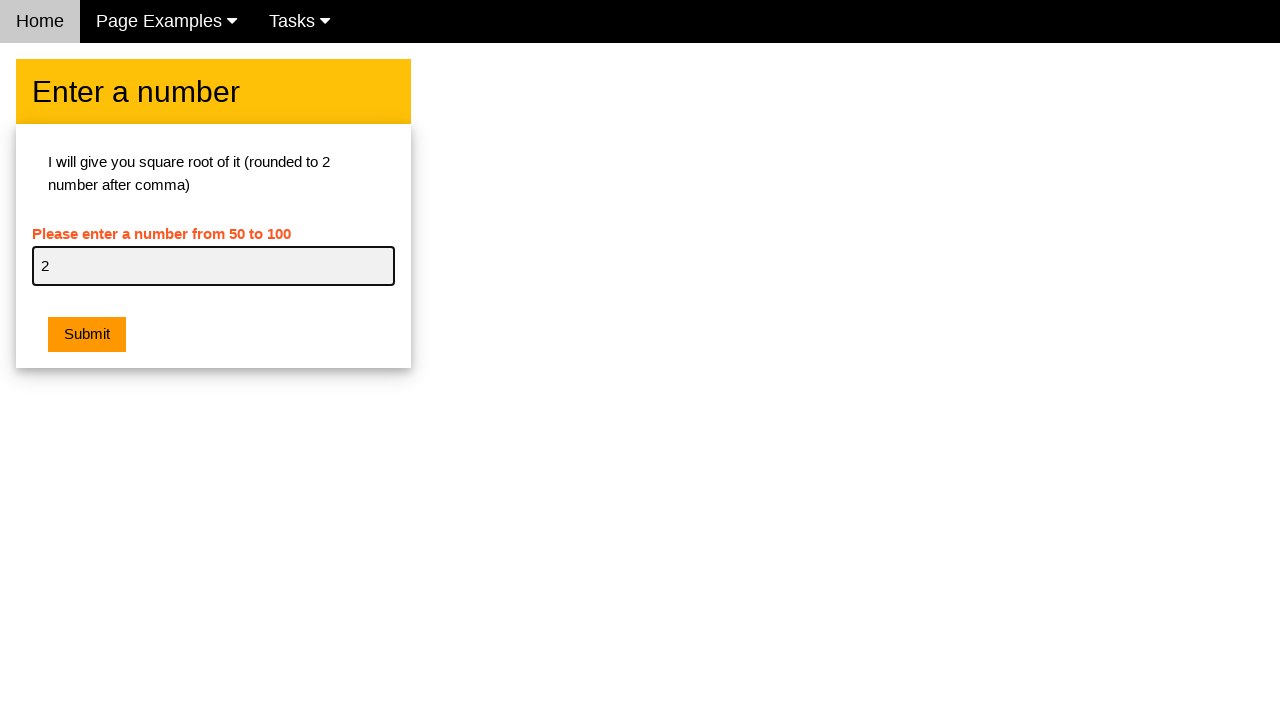

Clicked the submit button at (87, 335) on .w3-orange
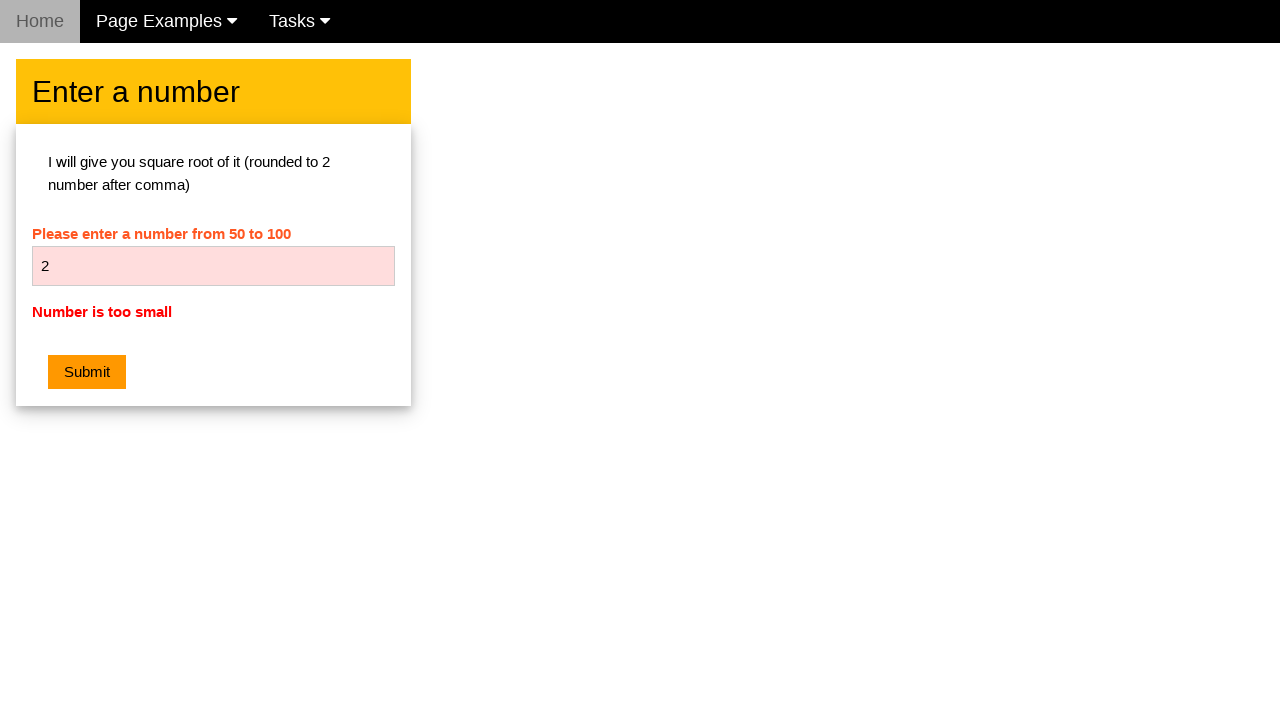

Error message element appeared
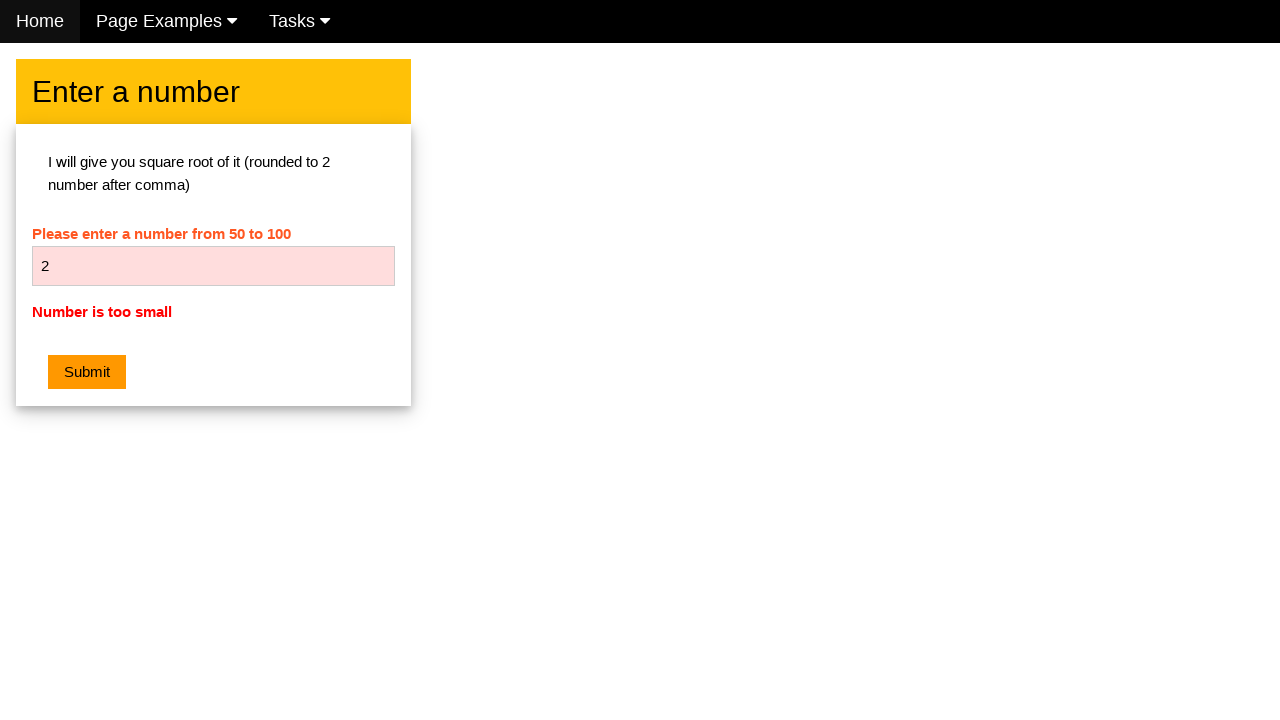

Retrieved error message text: 'Number is too small'
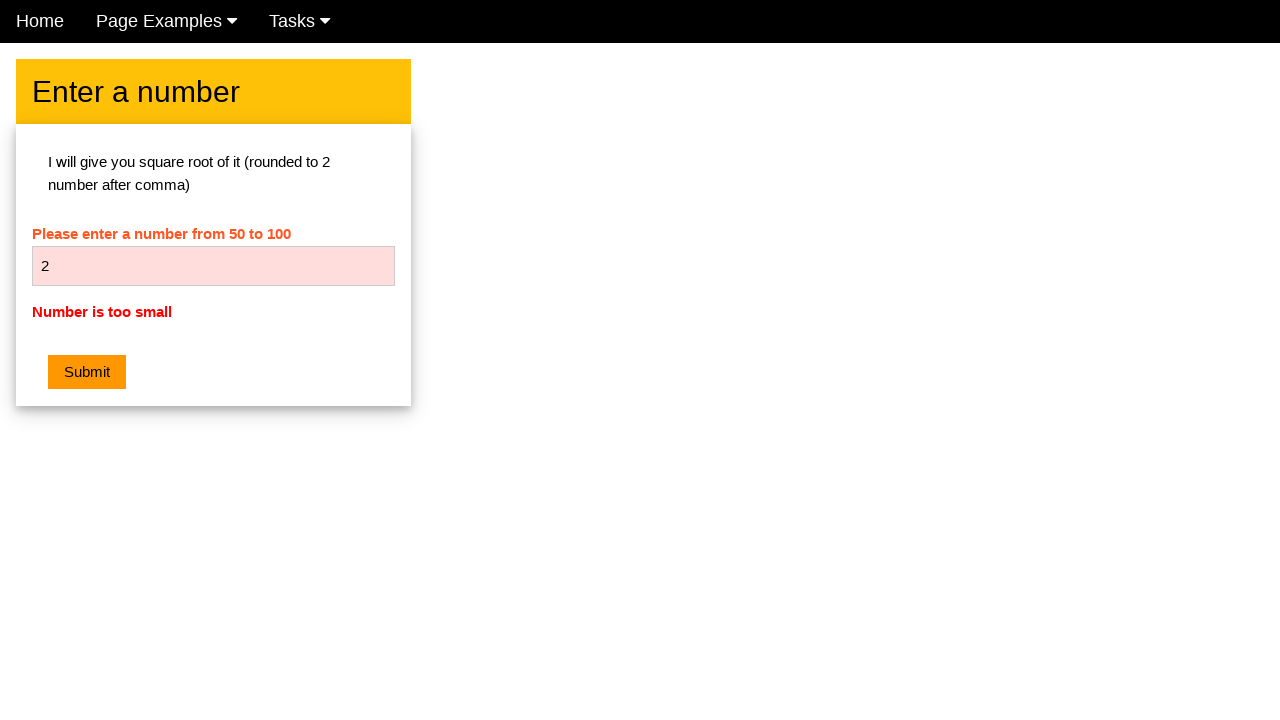

Asserted that error message matches expected text 'Number is too small'
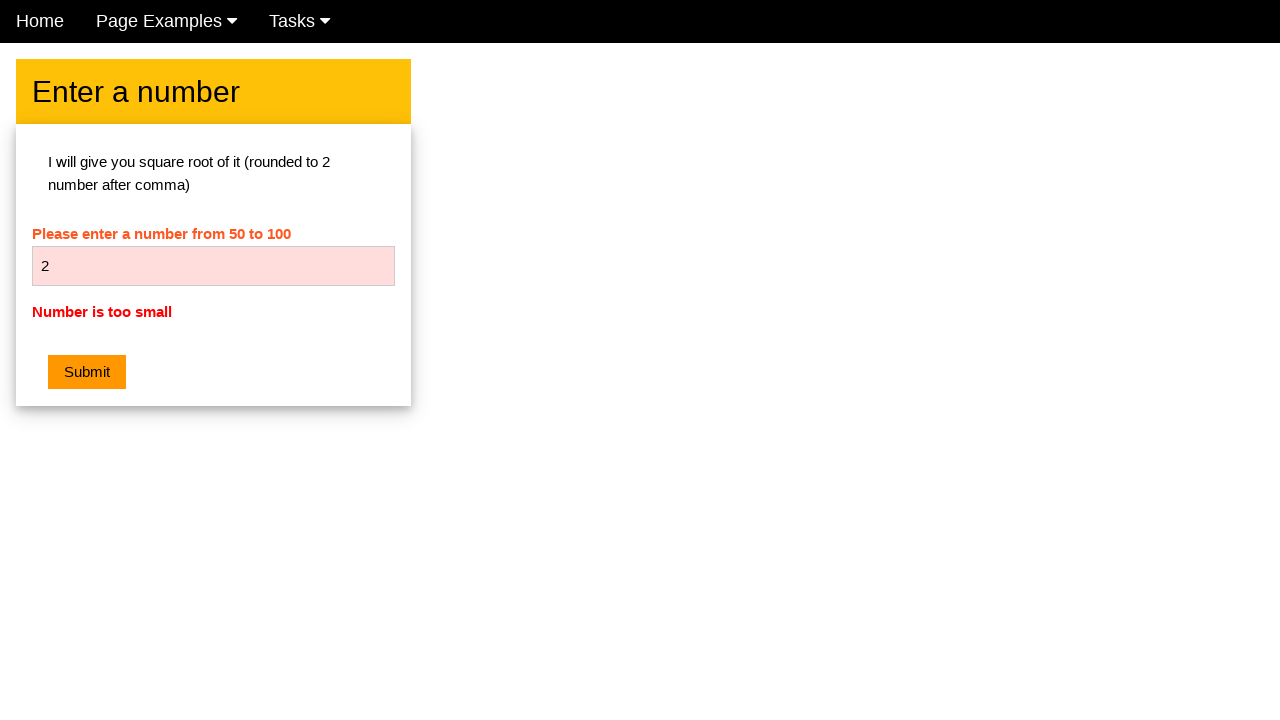

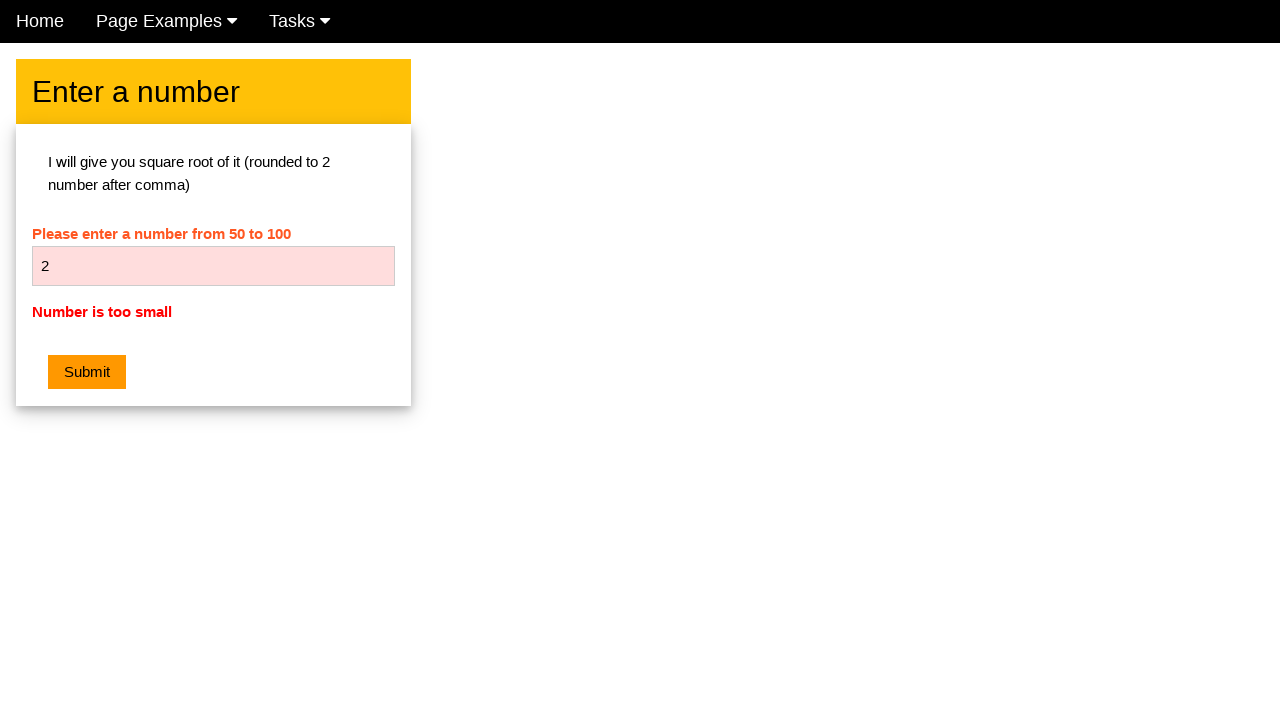